Tests scrolling functionality and verifies that the sum of values in a table column matches the displayed total amount

Starting URL: https://rahulshettyacademy.com/AutomationPractice/

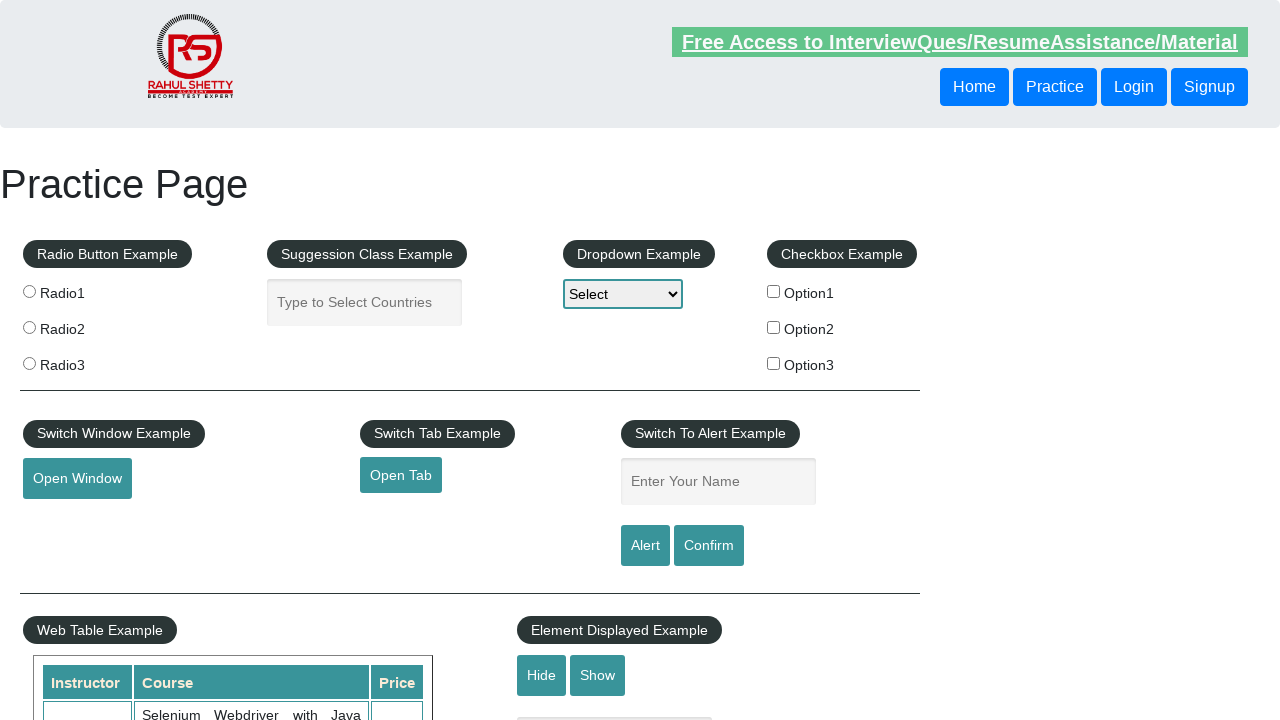

Scrolled down page by 500px
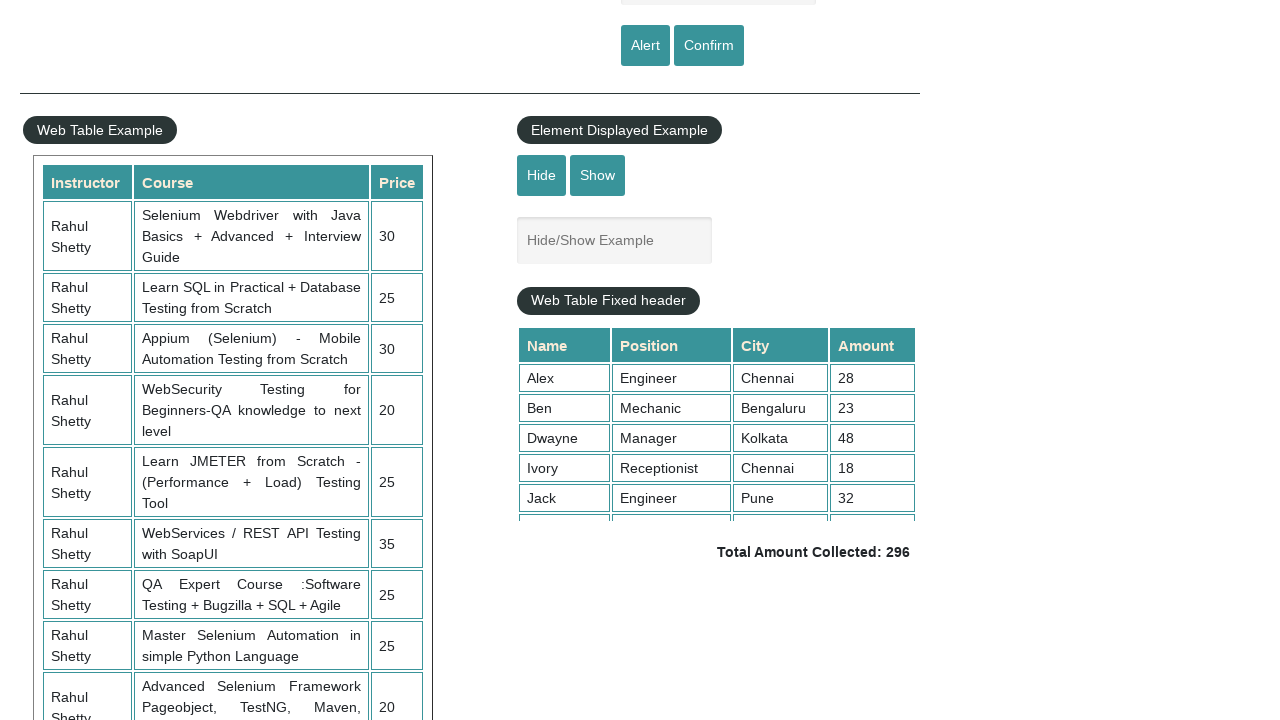

Scrolled table container to top by setting scrollTop to 5000
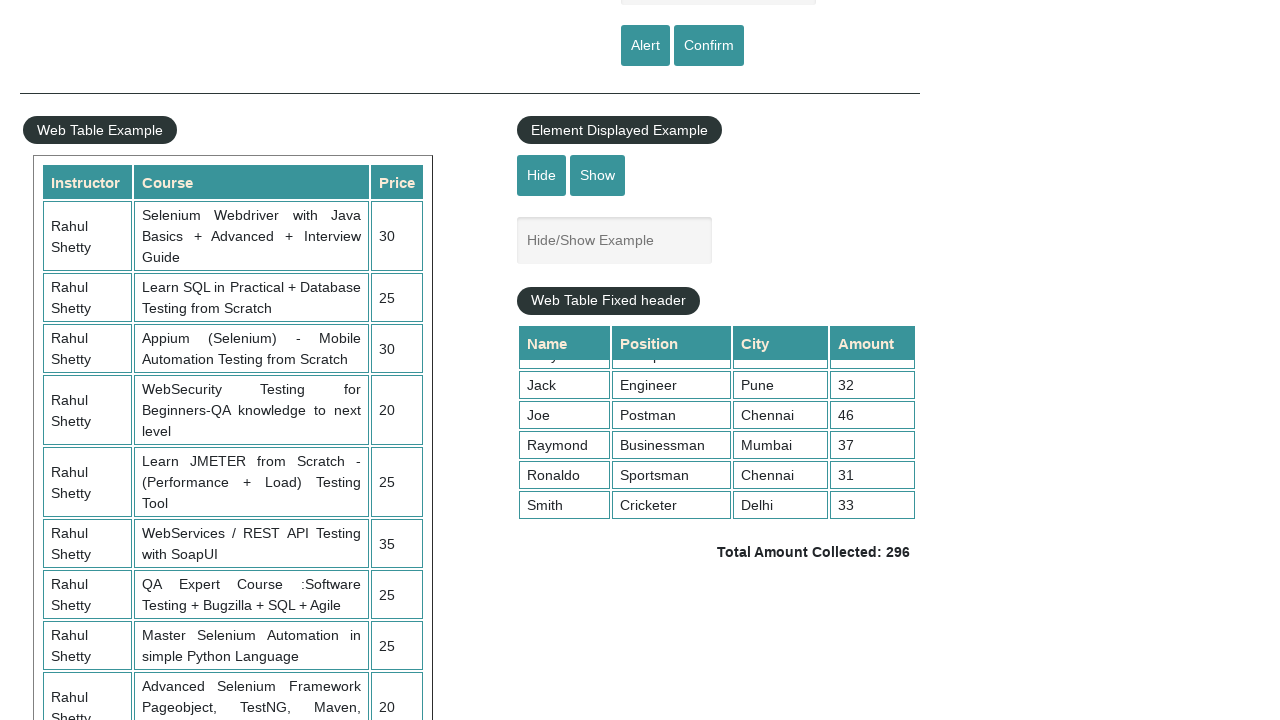

Extracted all values from 4th column of table
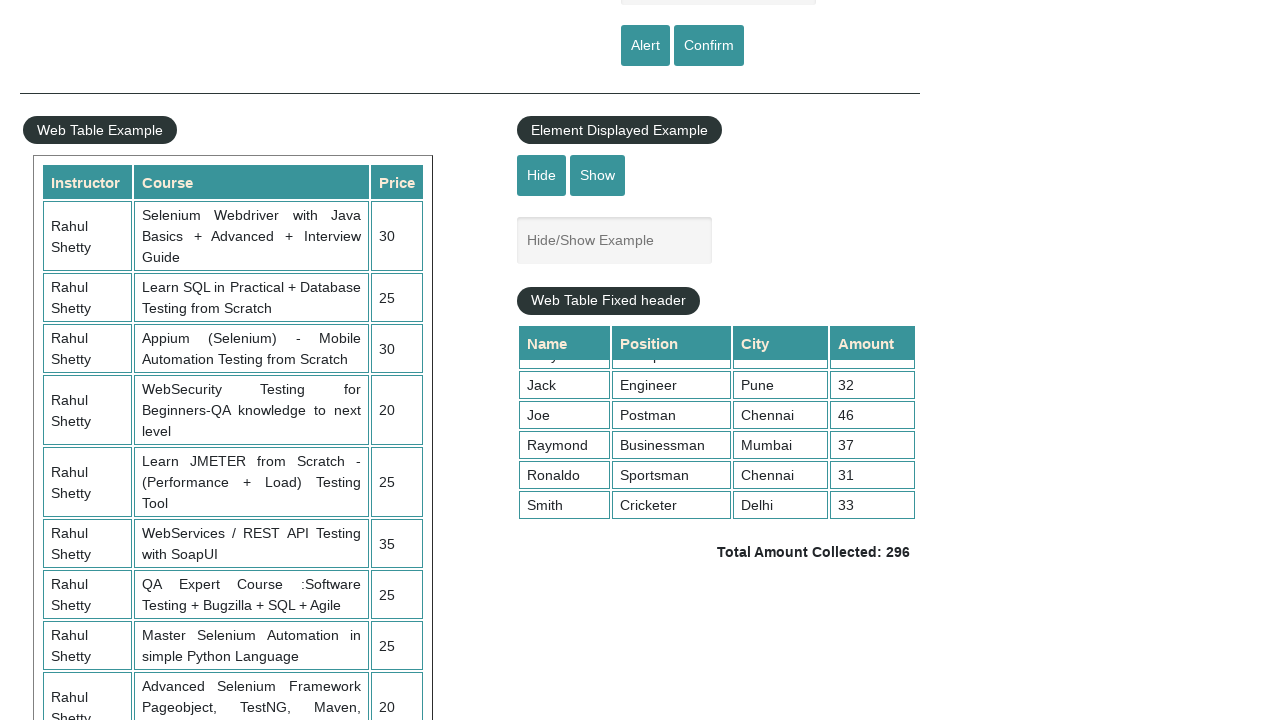

Calculated sum of all table column values: 296
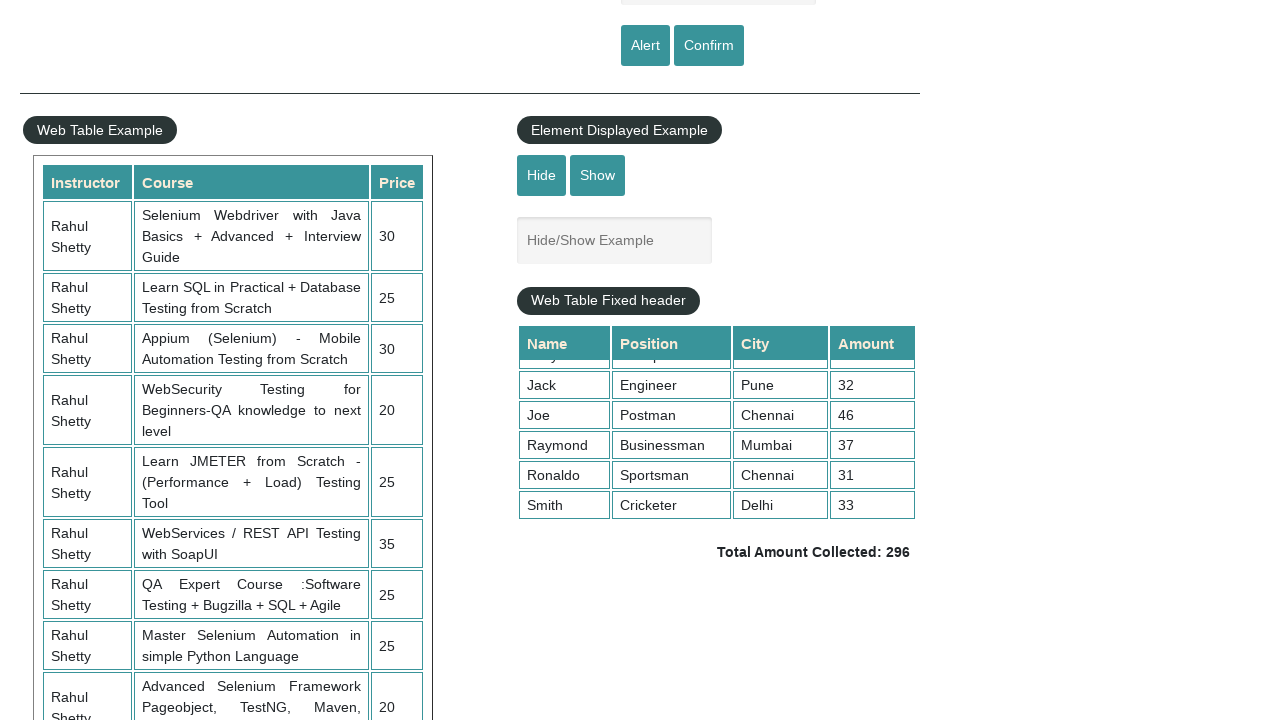

Retrieved displayed total amount text
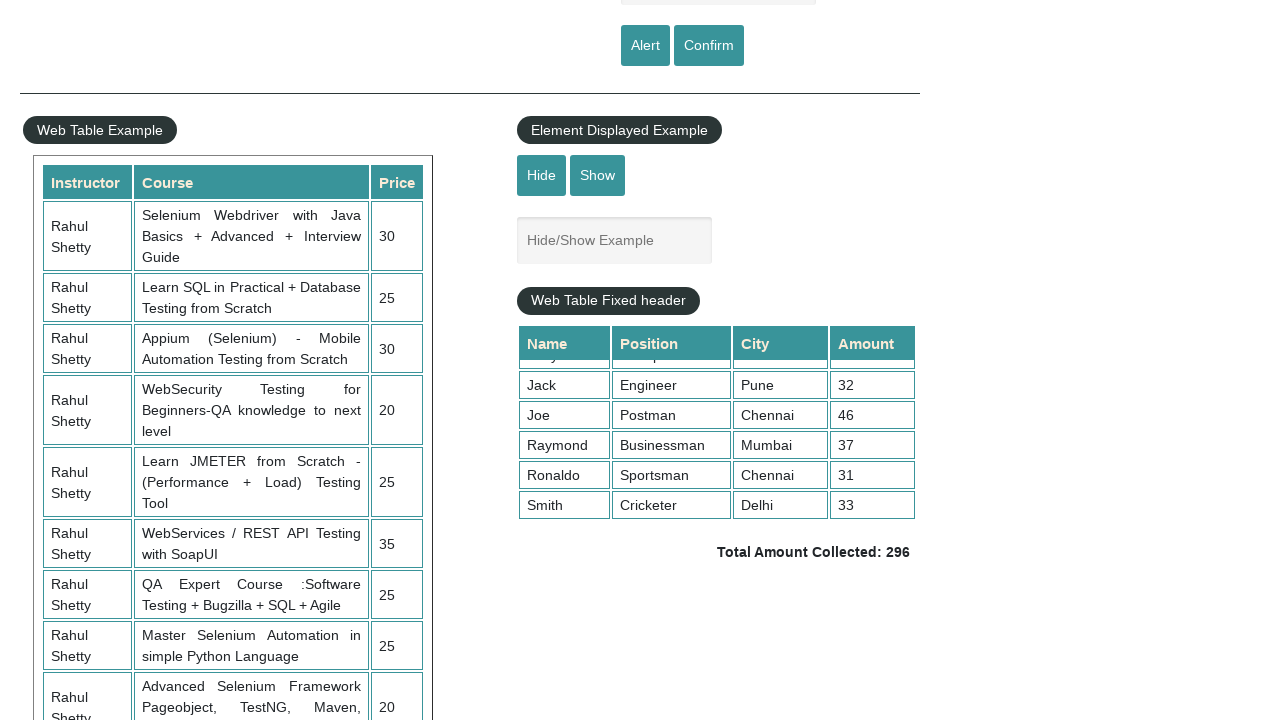

Parsed displayed total amount: 296
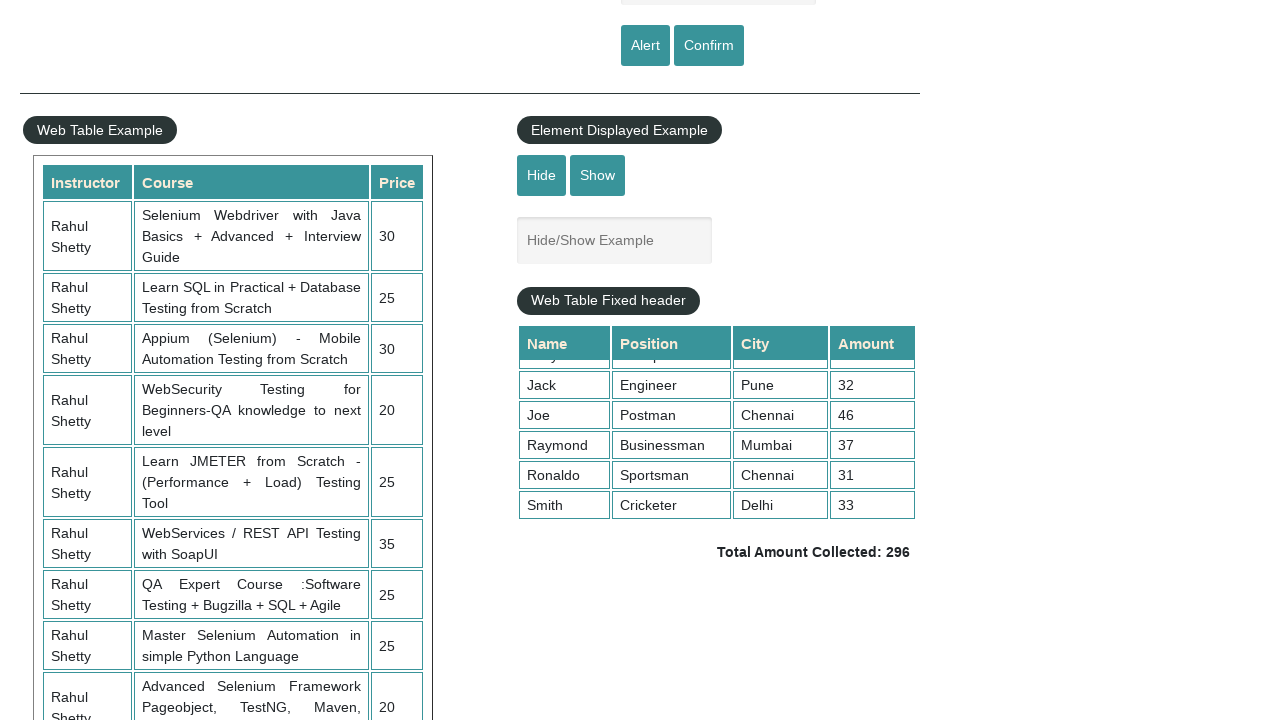

Verified calculated sum (296) matches displayed total (296)
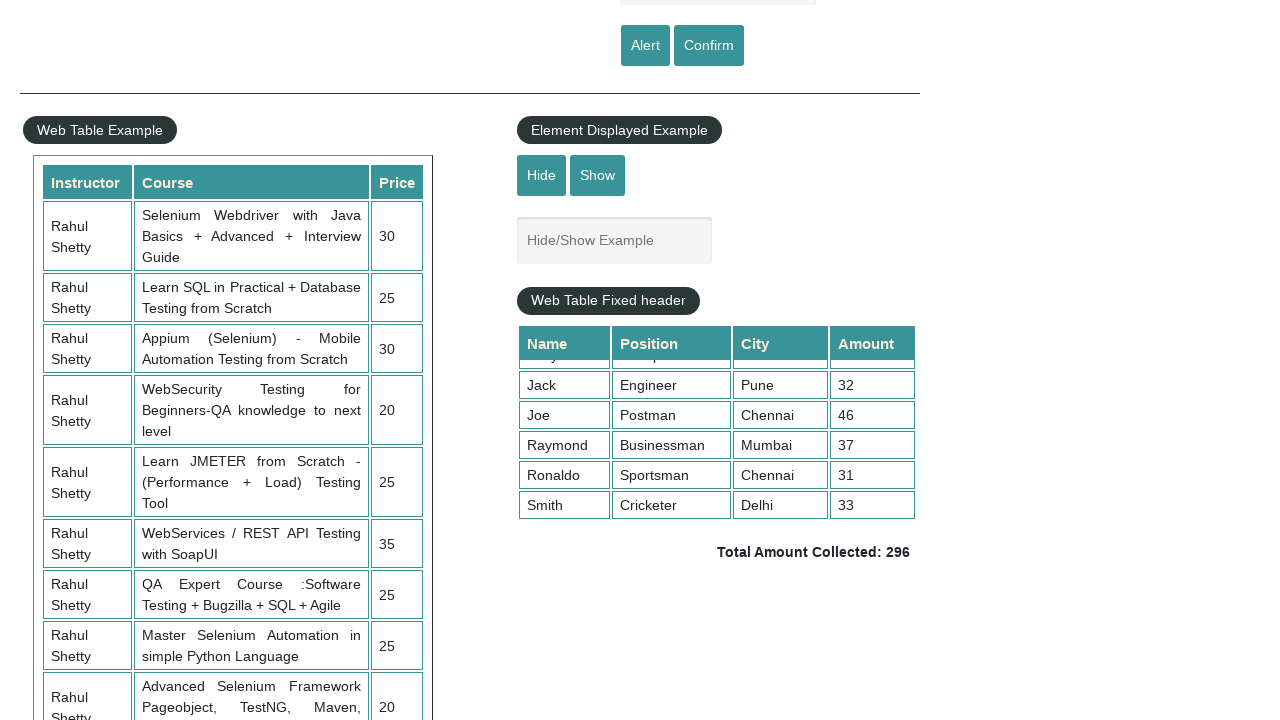

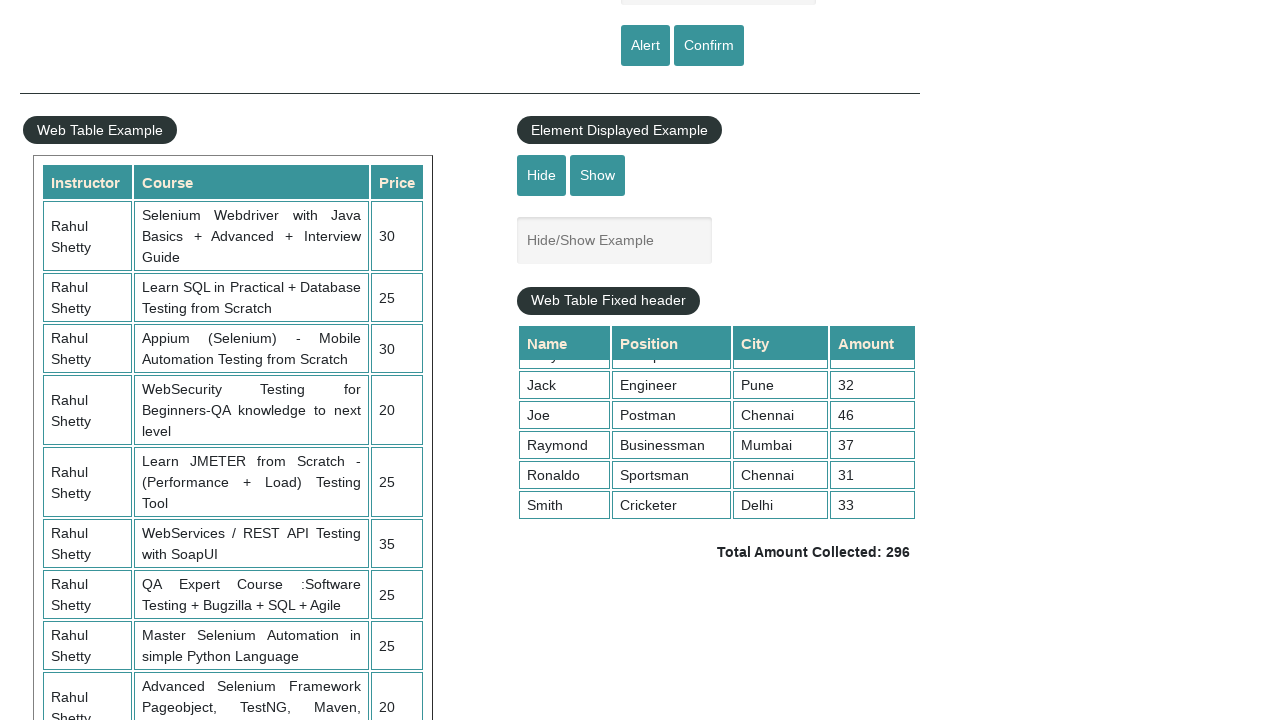